Tests mouse drag-and-drop functionality on the jQuery UI demo site by navigating to the Draggable demo and performing a drag operation on the draggable element within an iframe.

Starting URL: http://www.jqueryui.com/

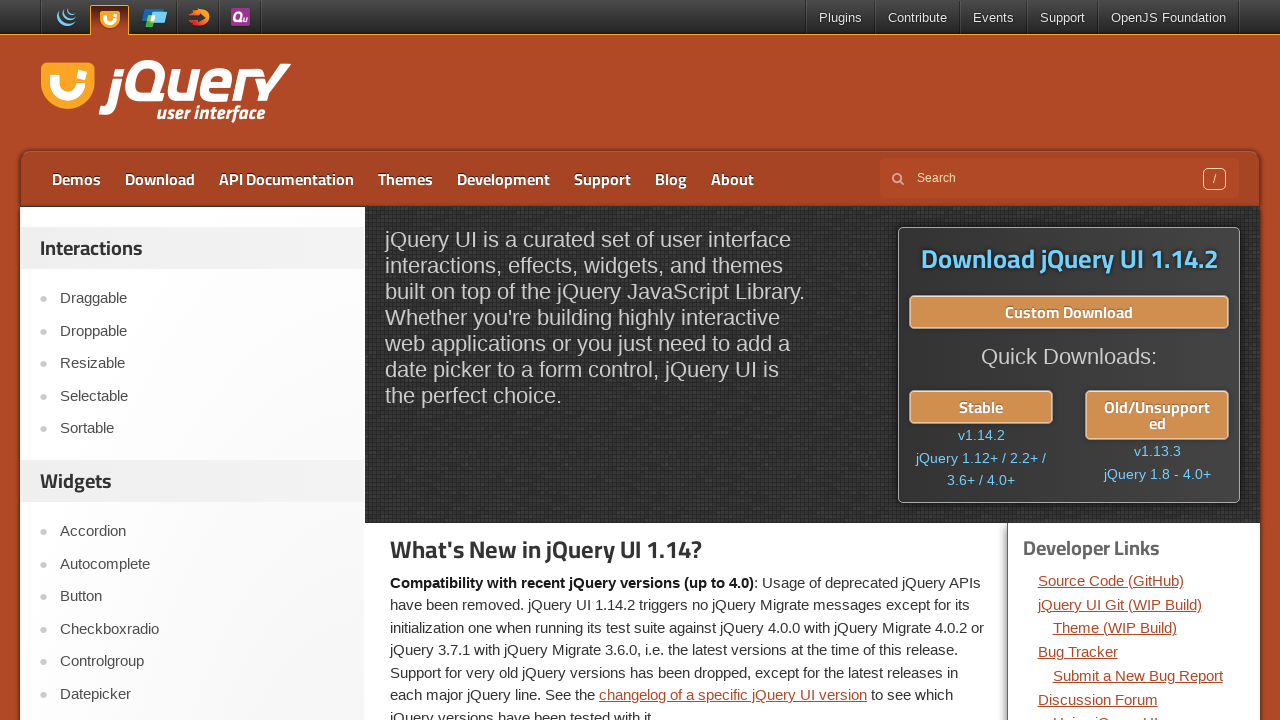

Clicked on Draggable link at (202, 299) on text=Draggable
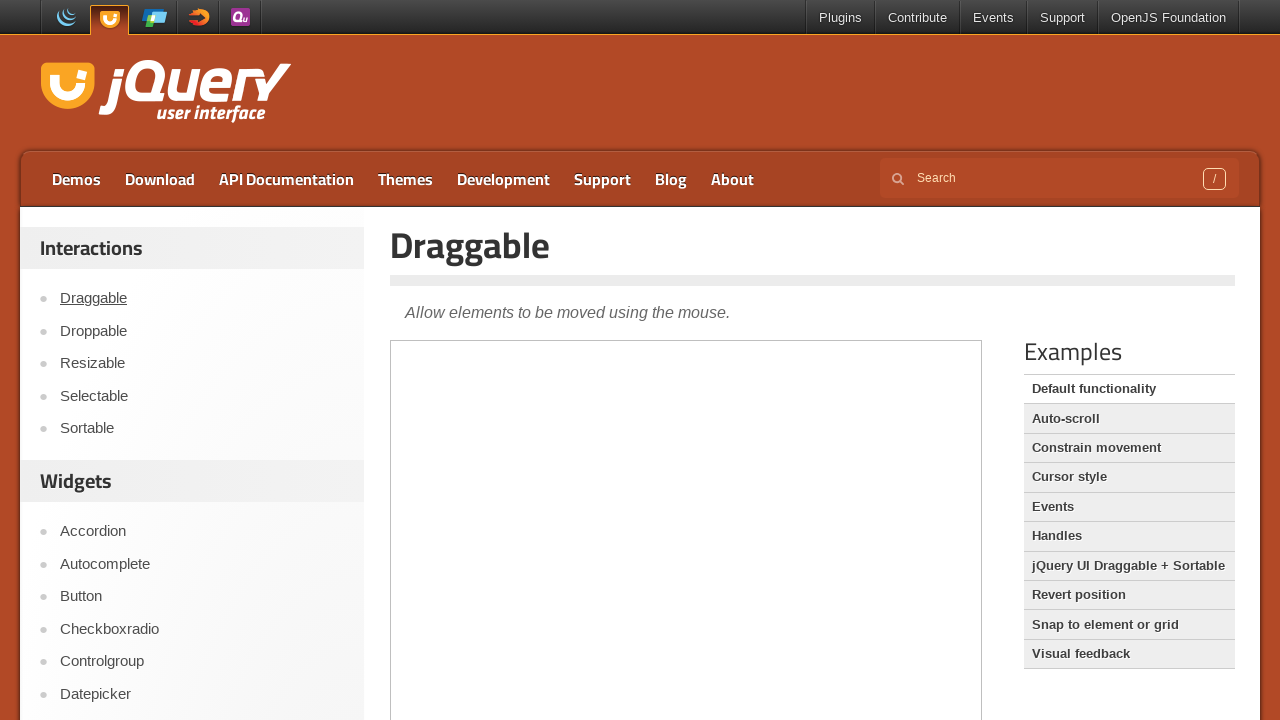

Located the demo iframe
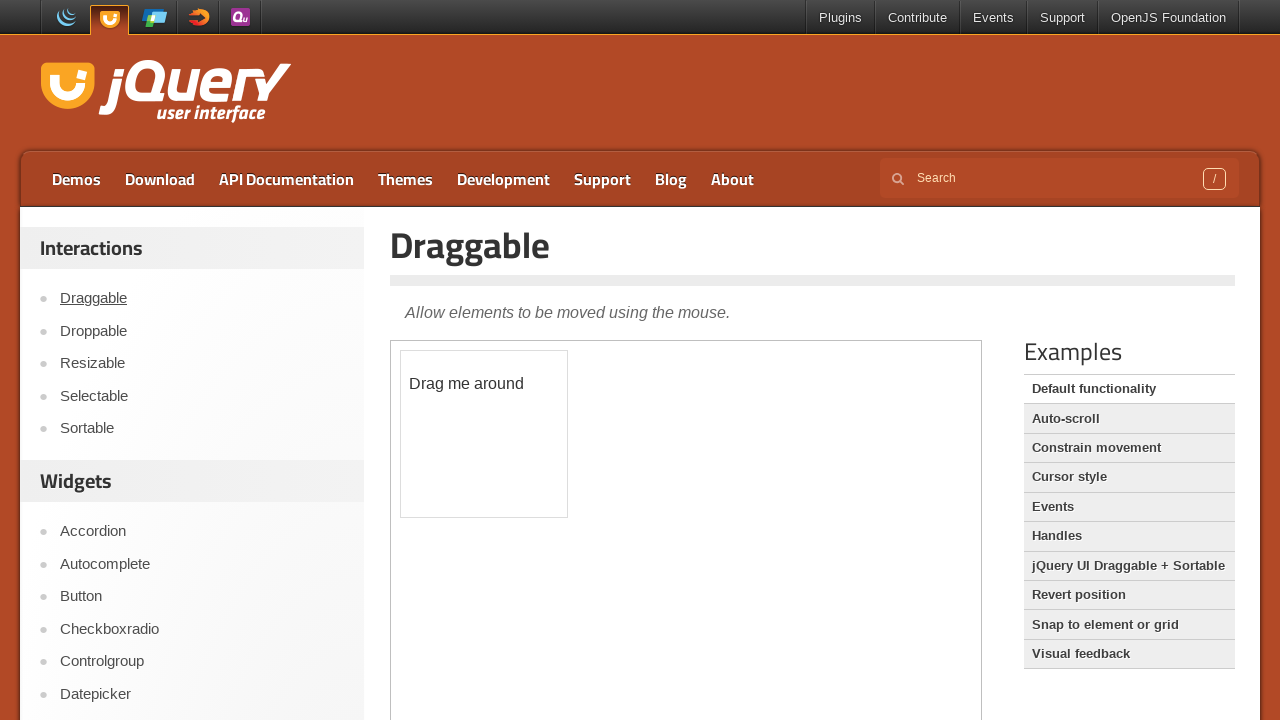

Draggable element became visible in iframe
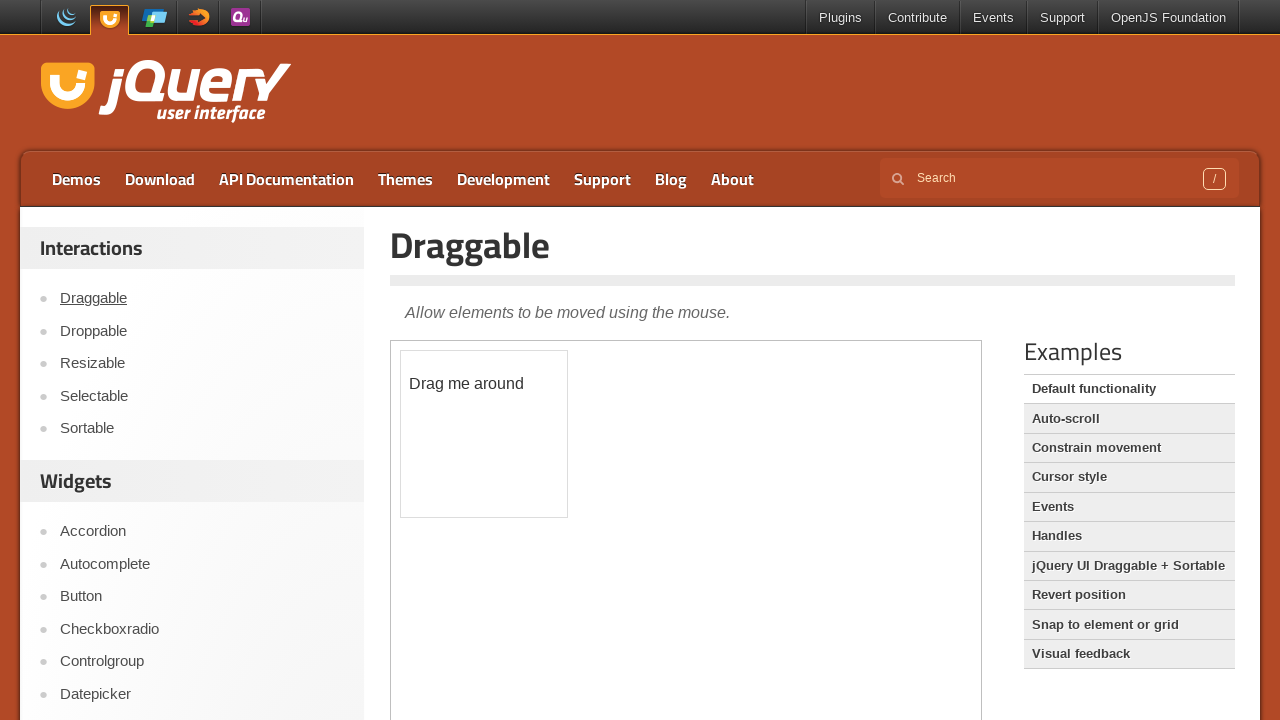

Located the draggable element
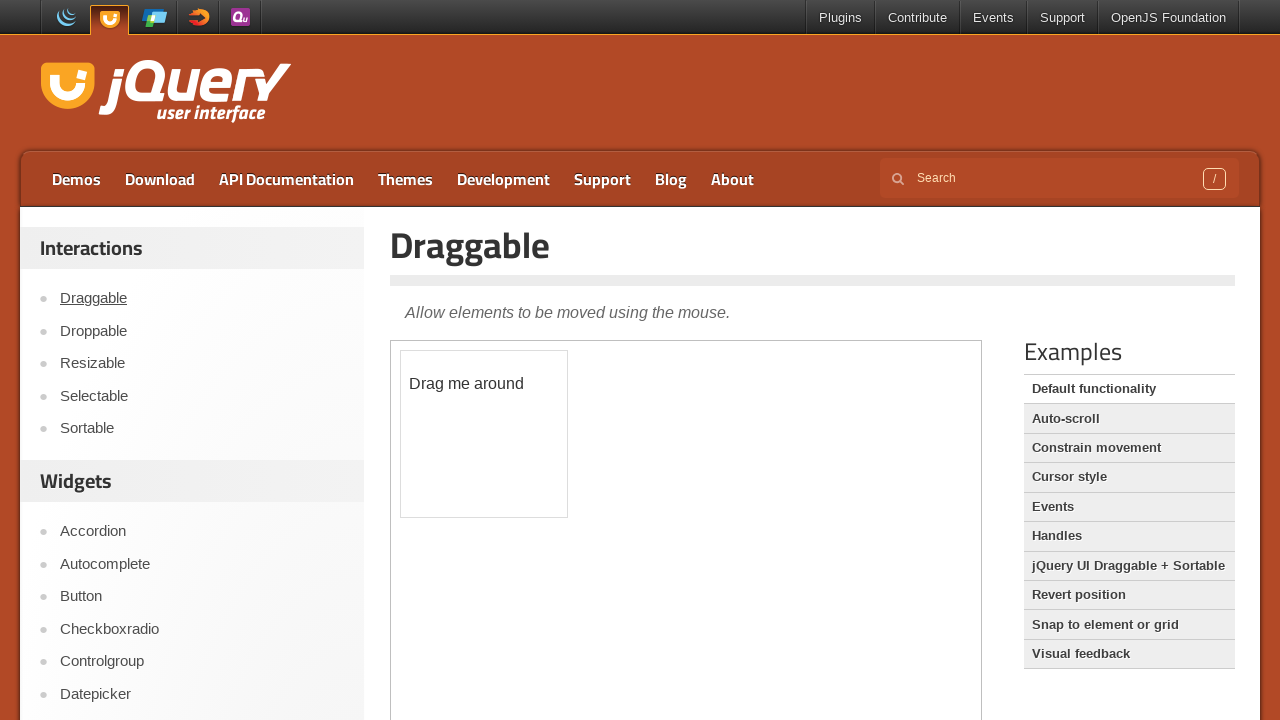

Performed drag operation on draggable element, moving it 100px right and 100px down at (501, 451)
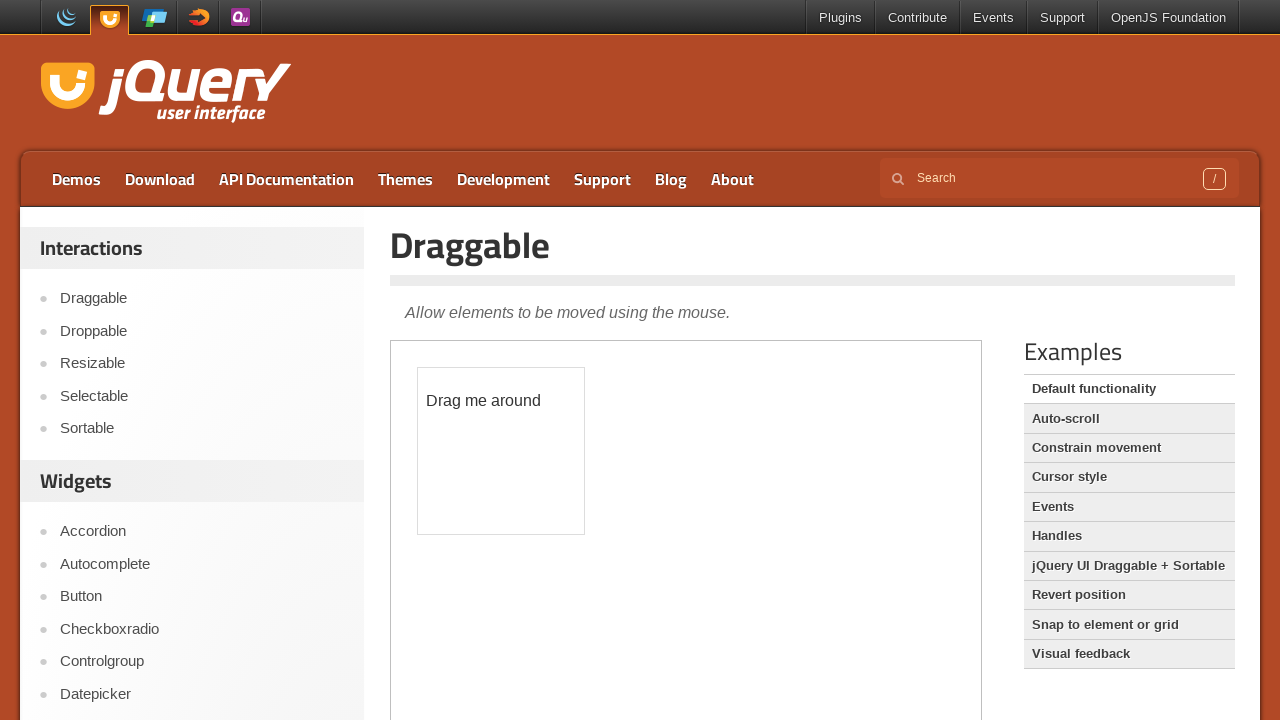

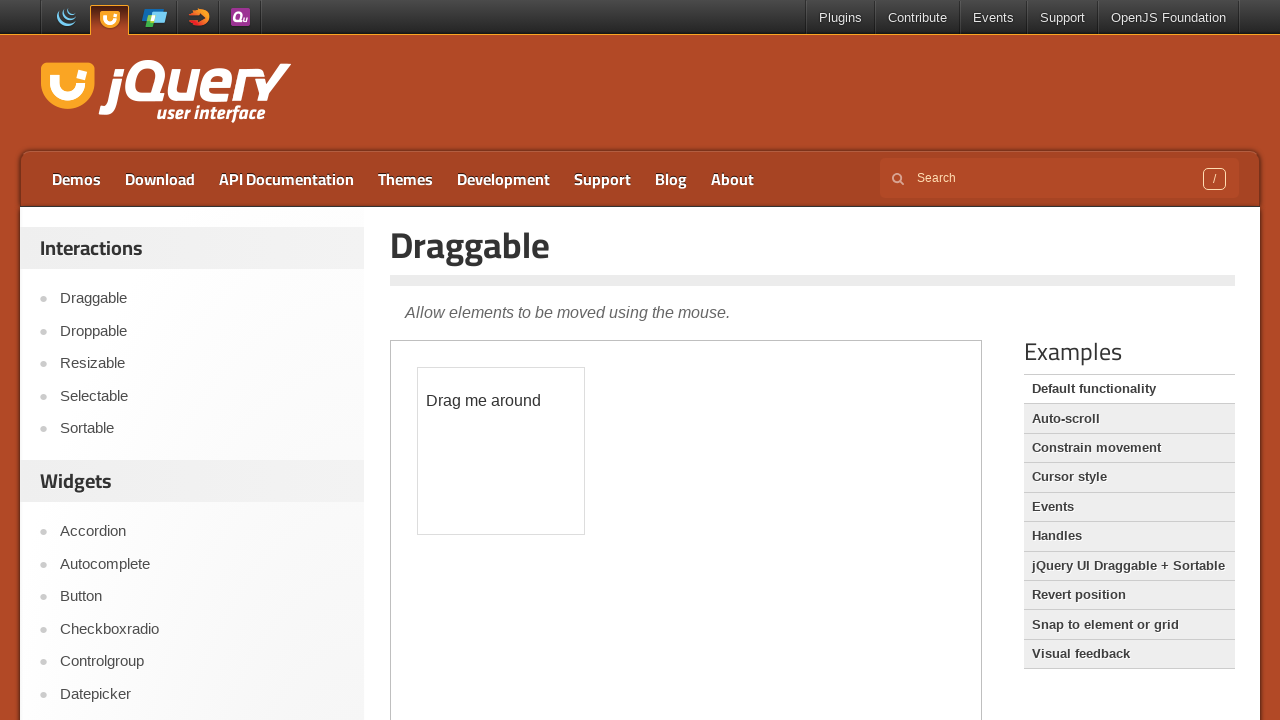